Tests the "Click Me" button functionality on DemoQA buttons page by scrolling to the button, clicking it, and verifying the dynamic click message appears

Starting URL: https://demoqa.com/buttons

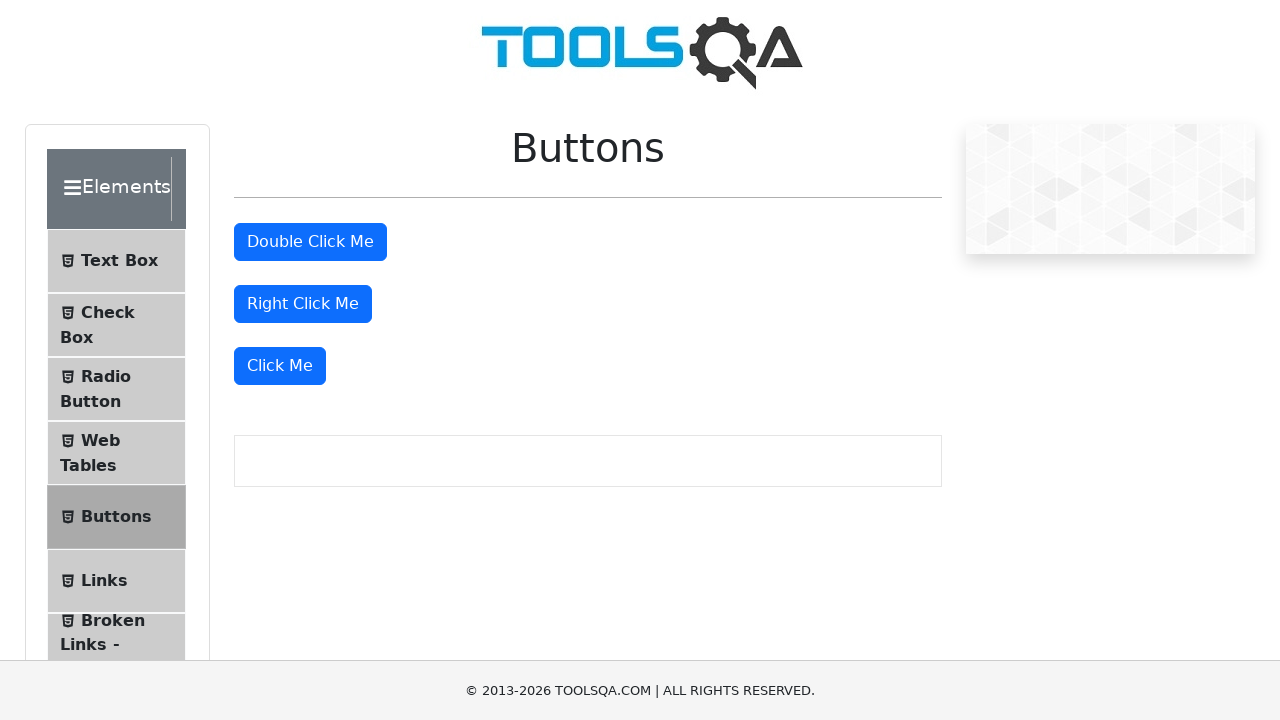

Scrolled 'Click Me' button into view
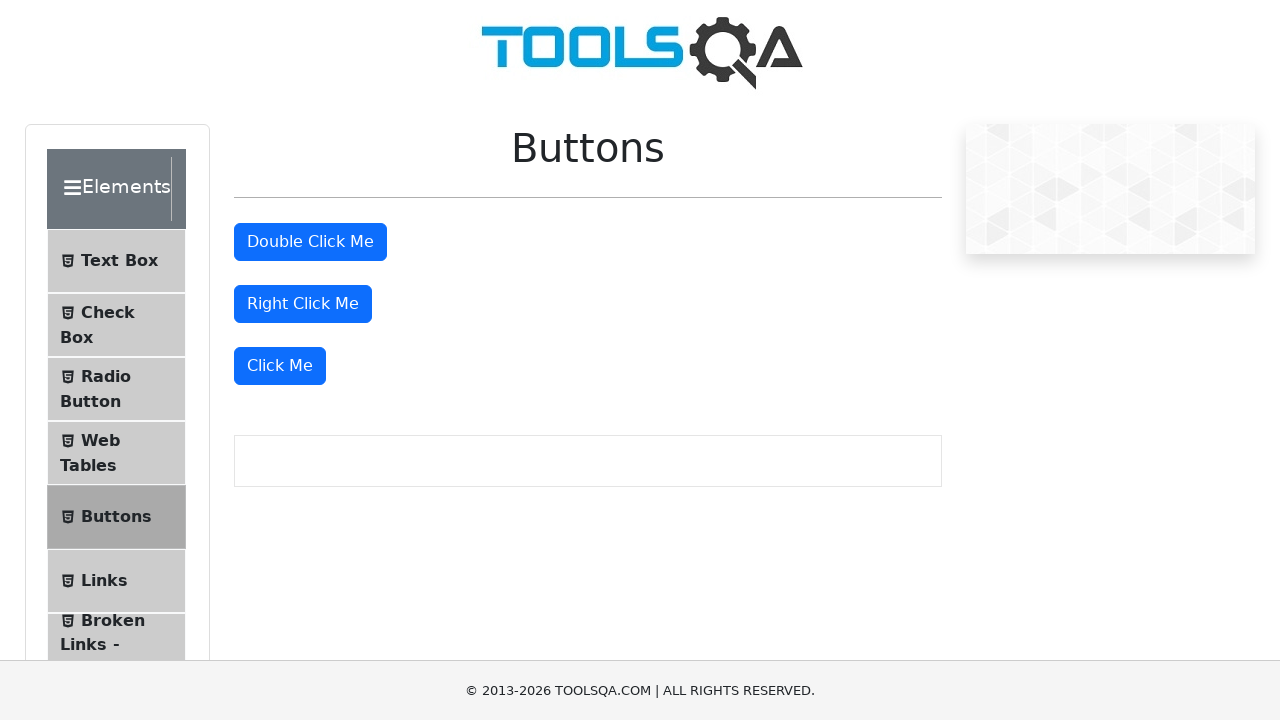

Clicked the 'Click Me' button at (280, 366) on xpath=//button[text()='Click Me']
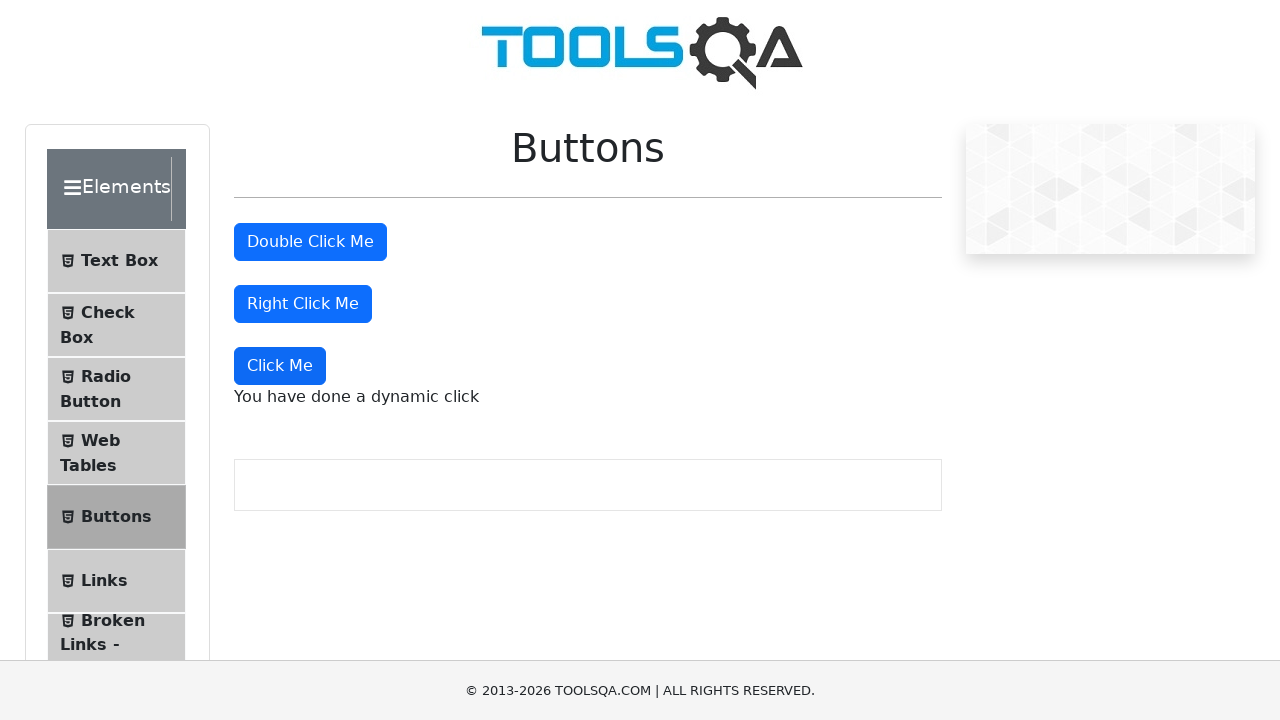

Dynamic click message became visible
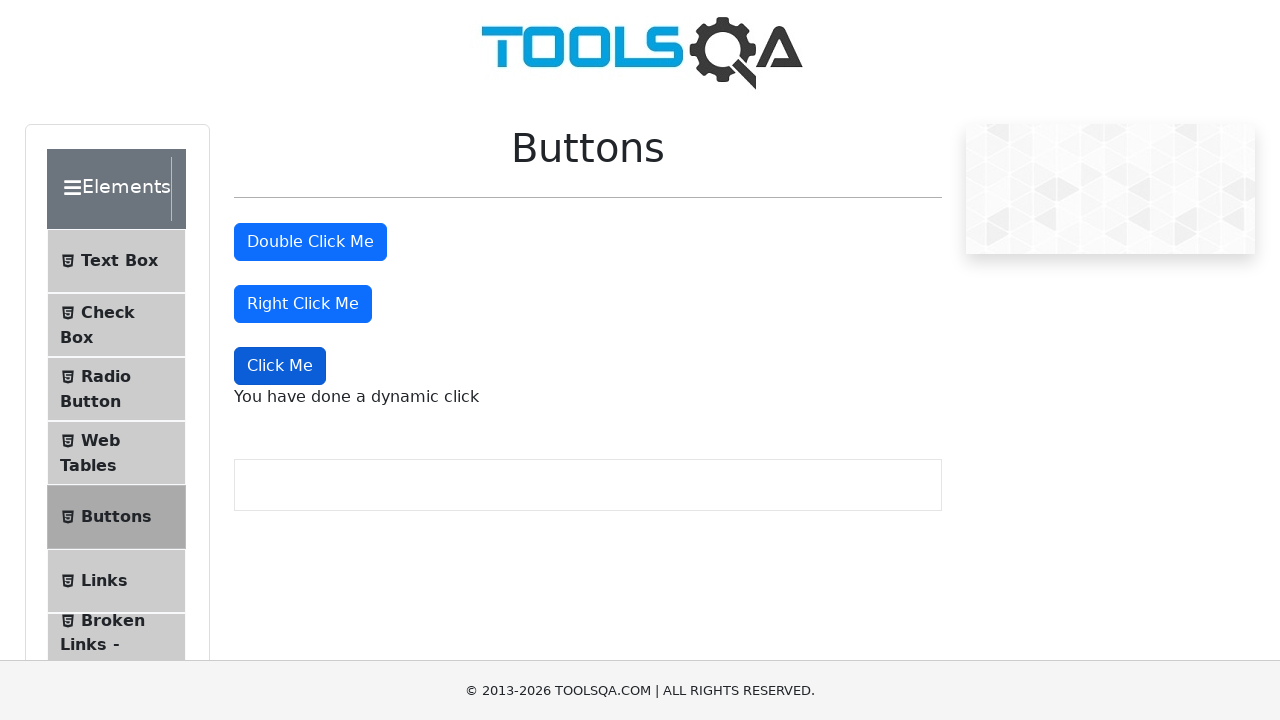

Verified message text is 'You have done a dynamic click'
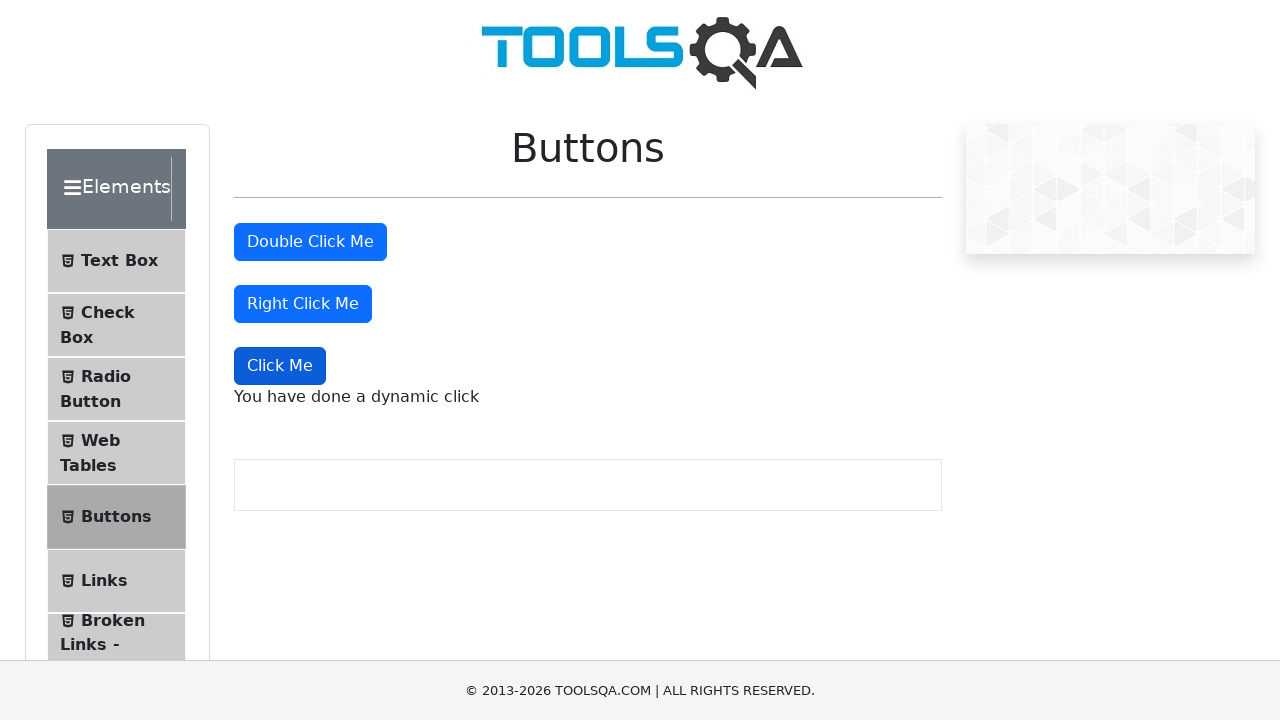

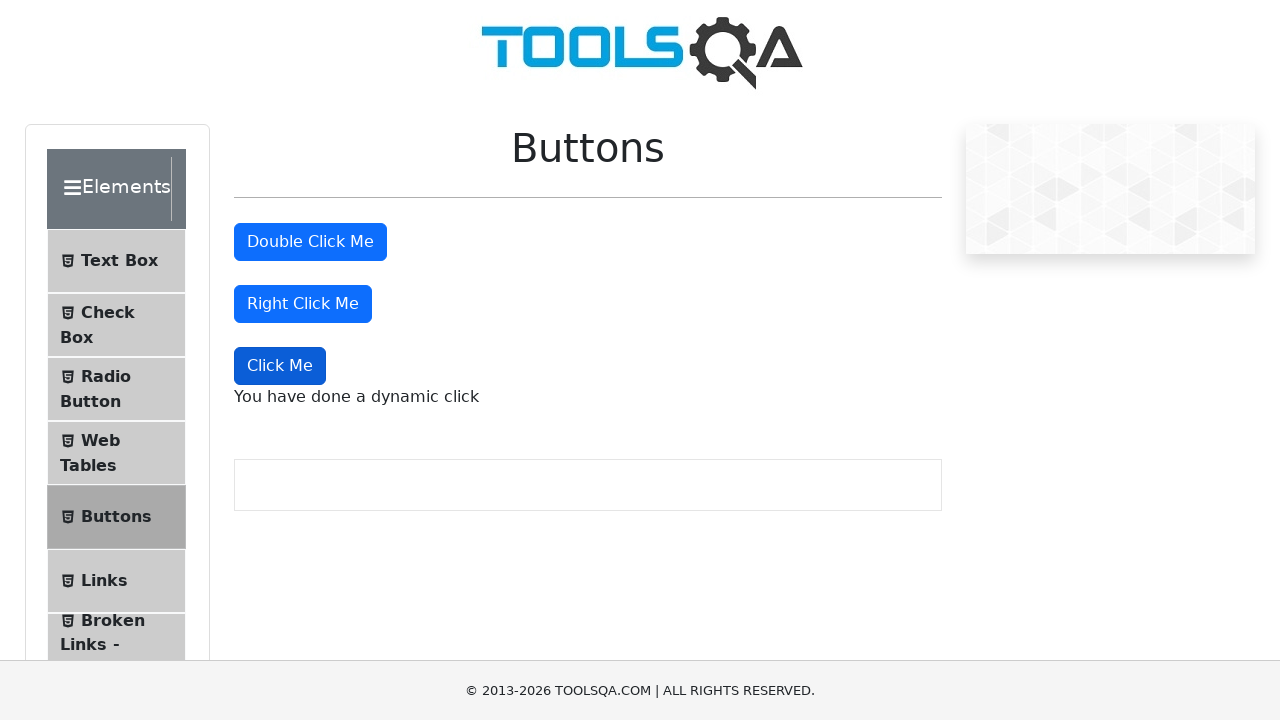